Tests the Dynamic Properties page by clicking on the download and upload buttons.

Starting URL: https://demoqa.com/elements

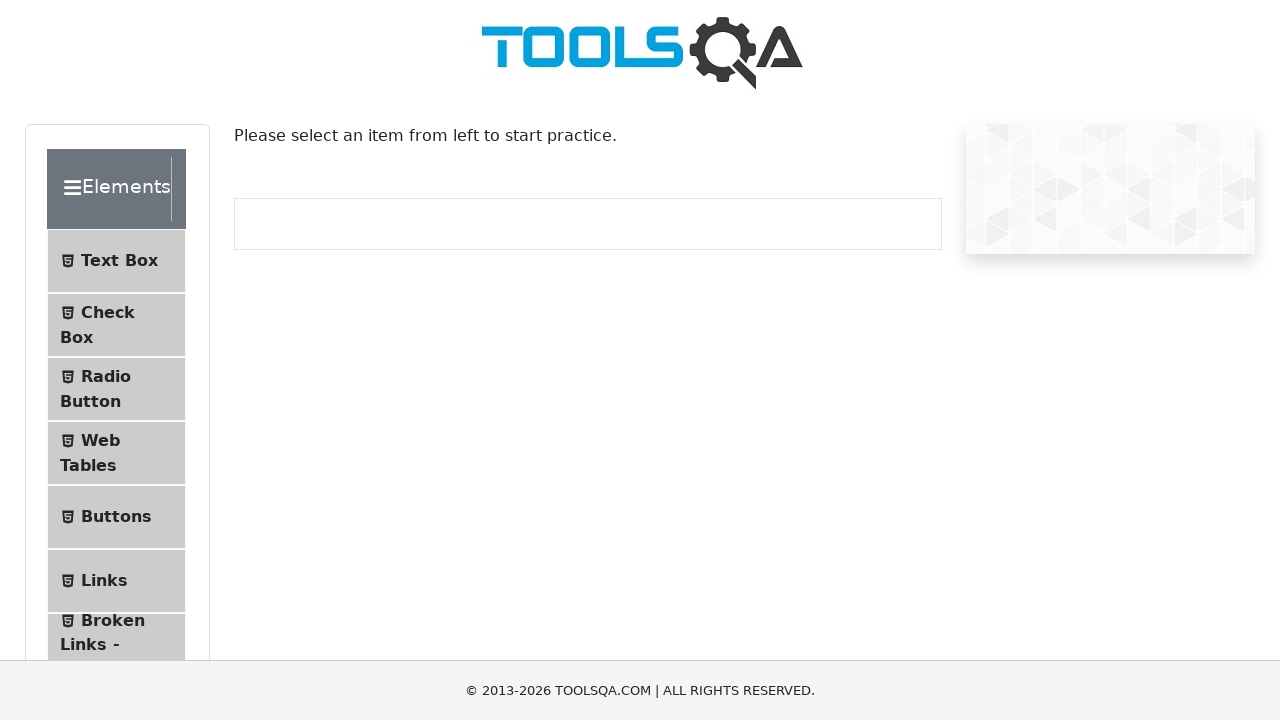

Scrolled down the page by 300 pixels
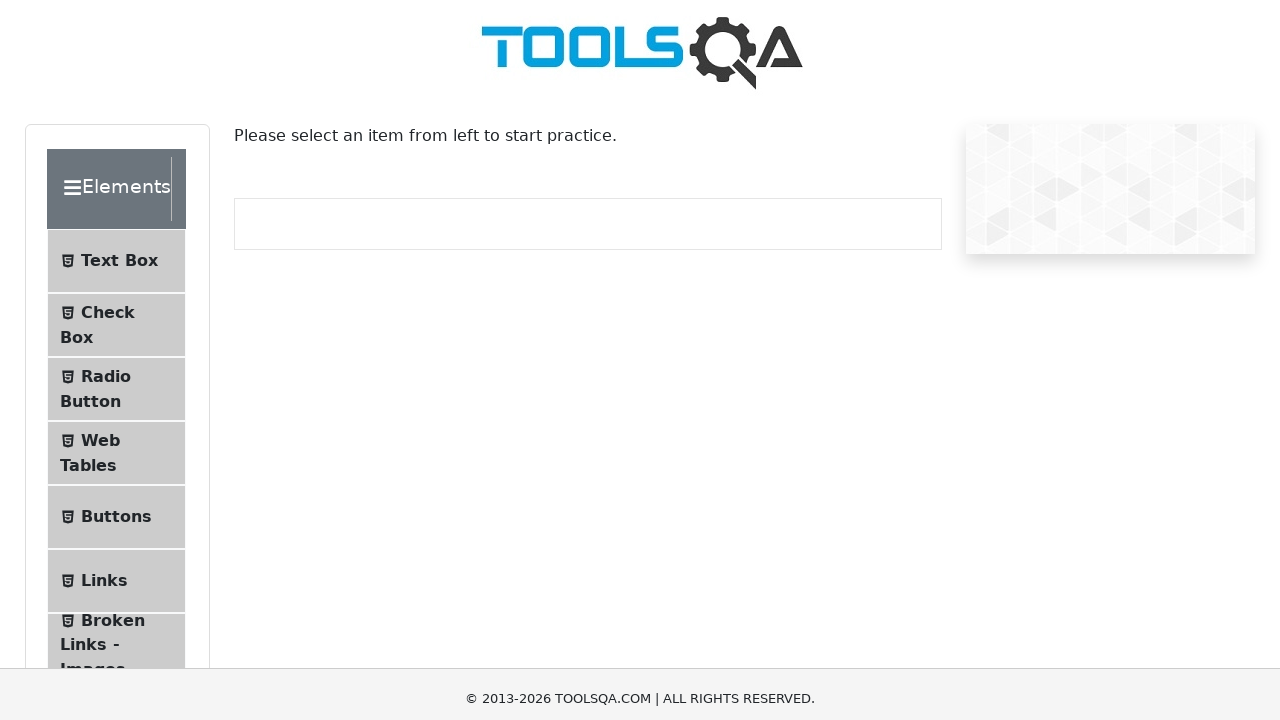

Clicked on Dynamic Properties menu item at (119, 460) on xpath=//span[text()='Dynamic Properties']
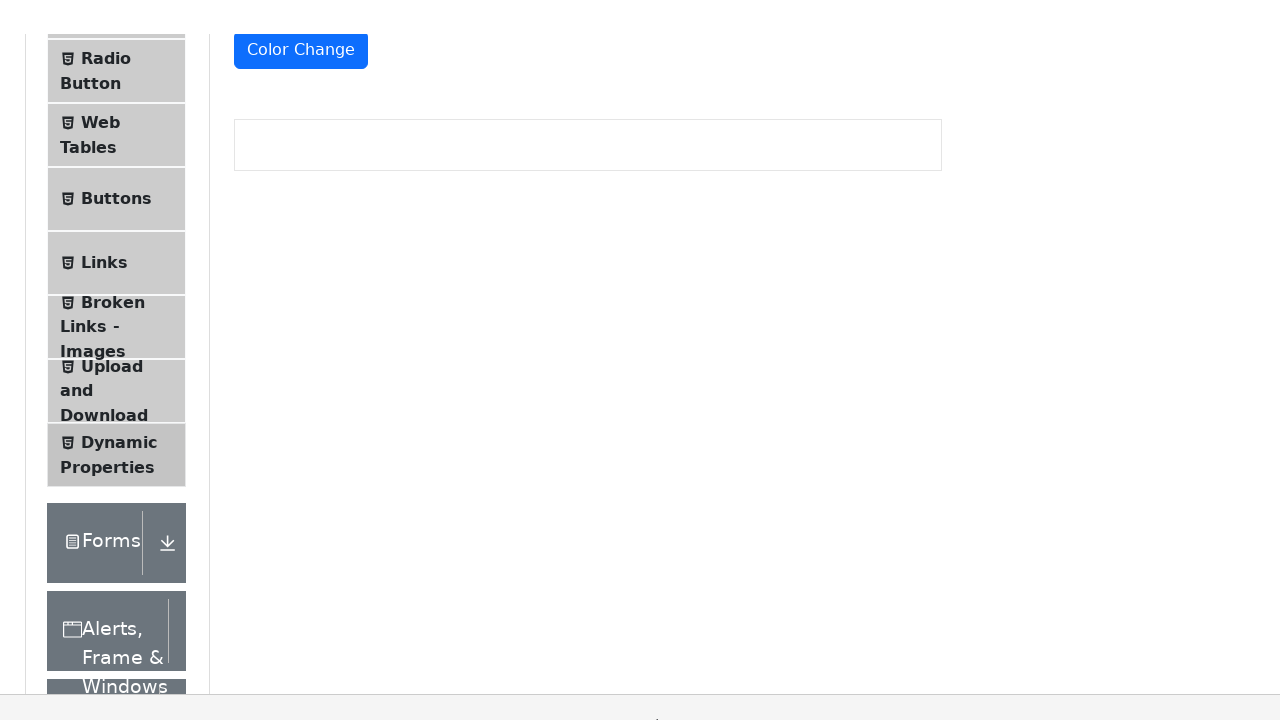

Dynamic Properties page loaded - enableAfter element is visible
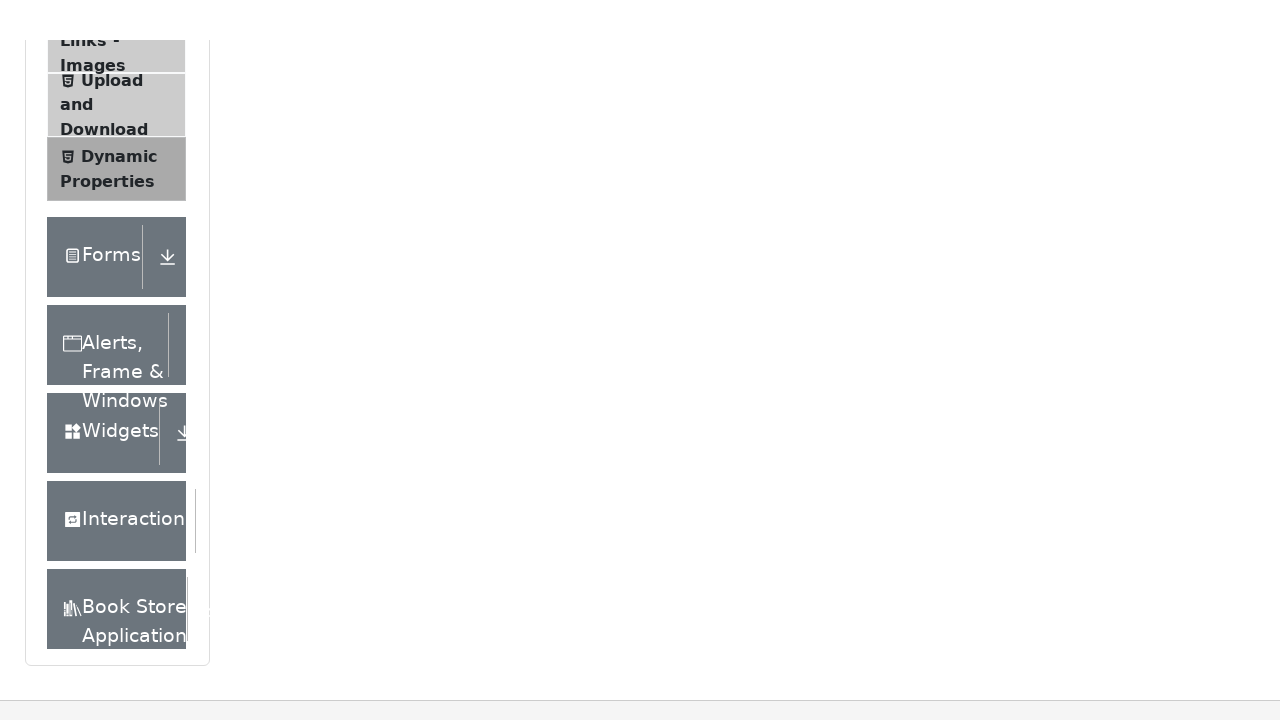

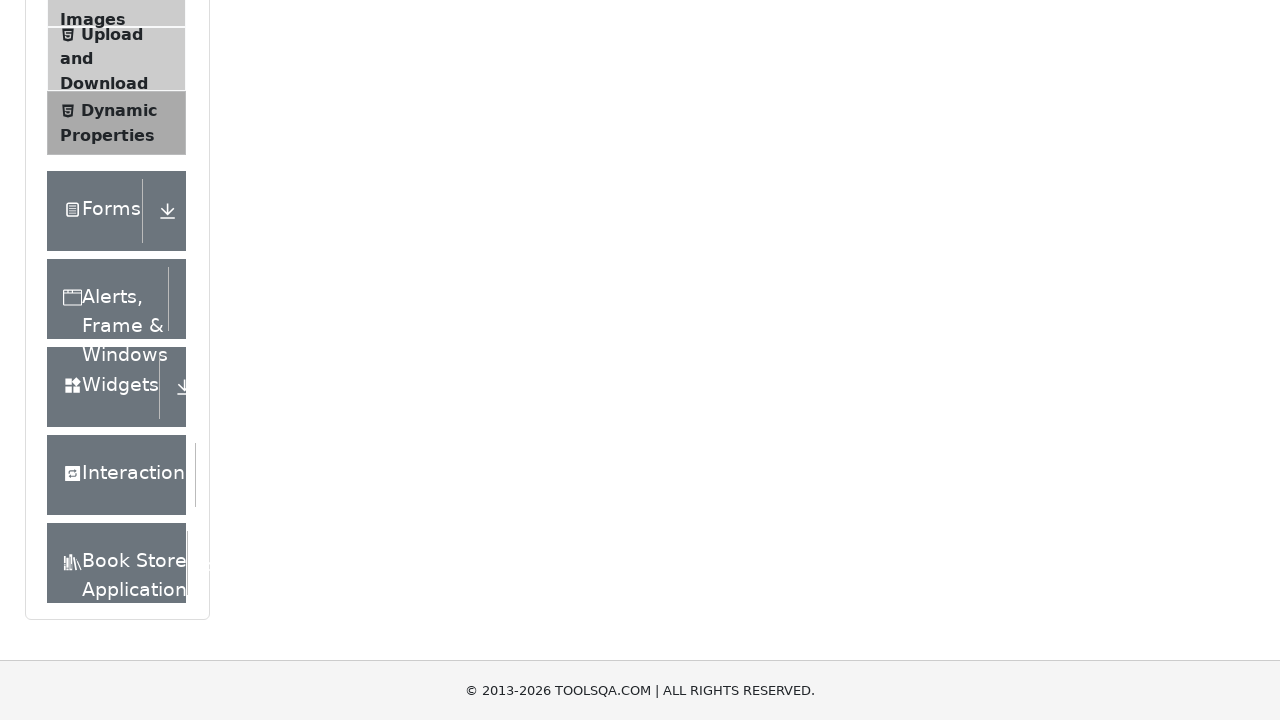